Tests selecting an option from a dropdown using the built-in select method by visible text, then verifies the correct option was selected.

Starting URL: https://the-internet.herokuapp.com/dropdown

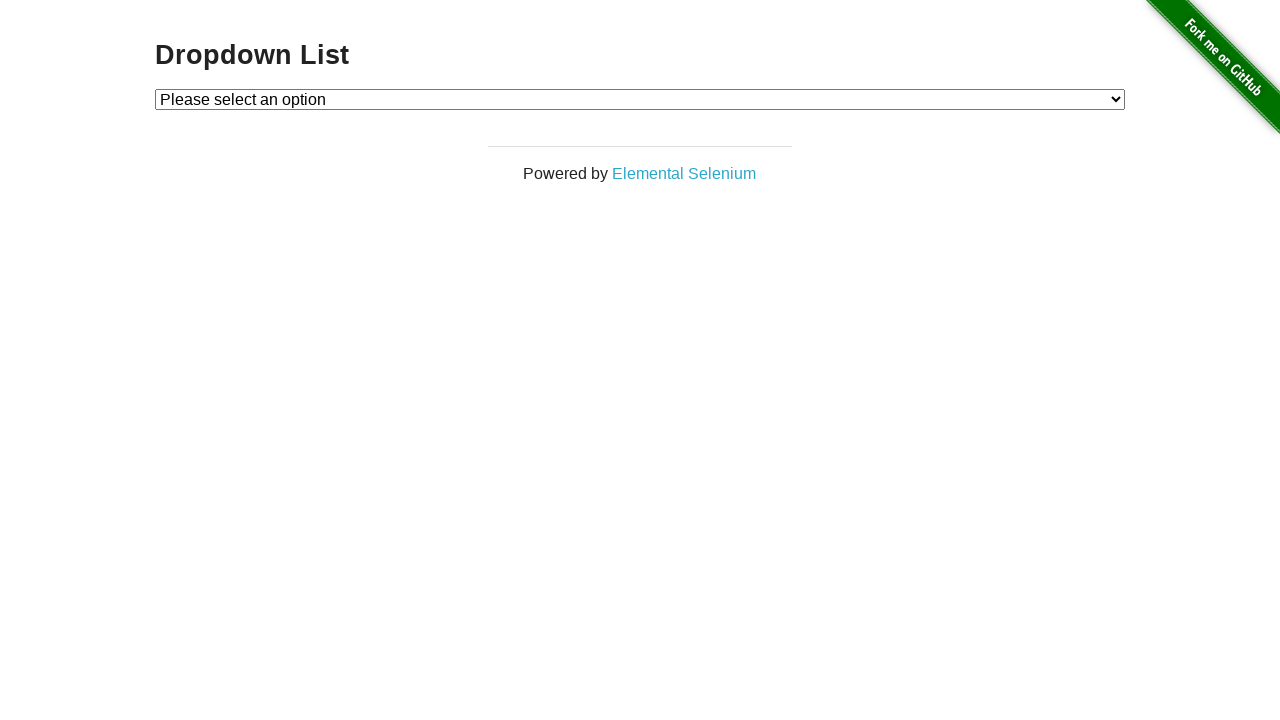

Waited for dropdown to be visible
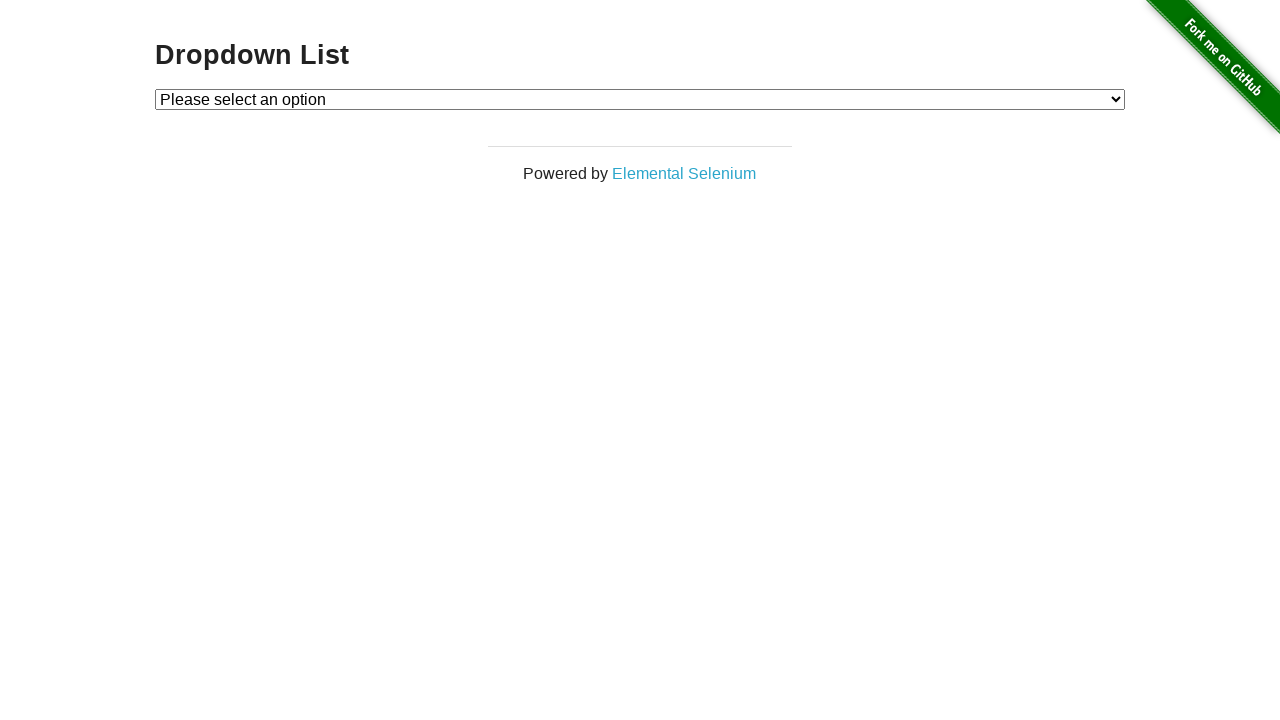

Selected 'Option 1' from dropdown using visible text on #dropdown
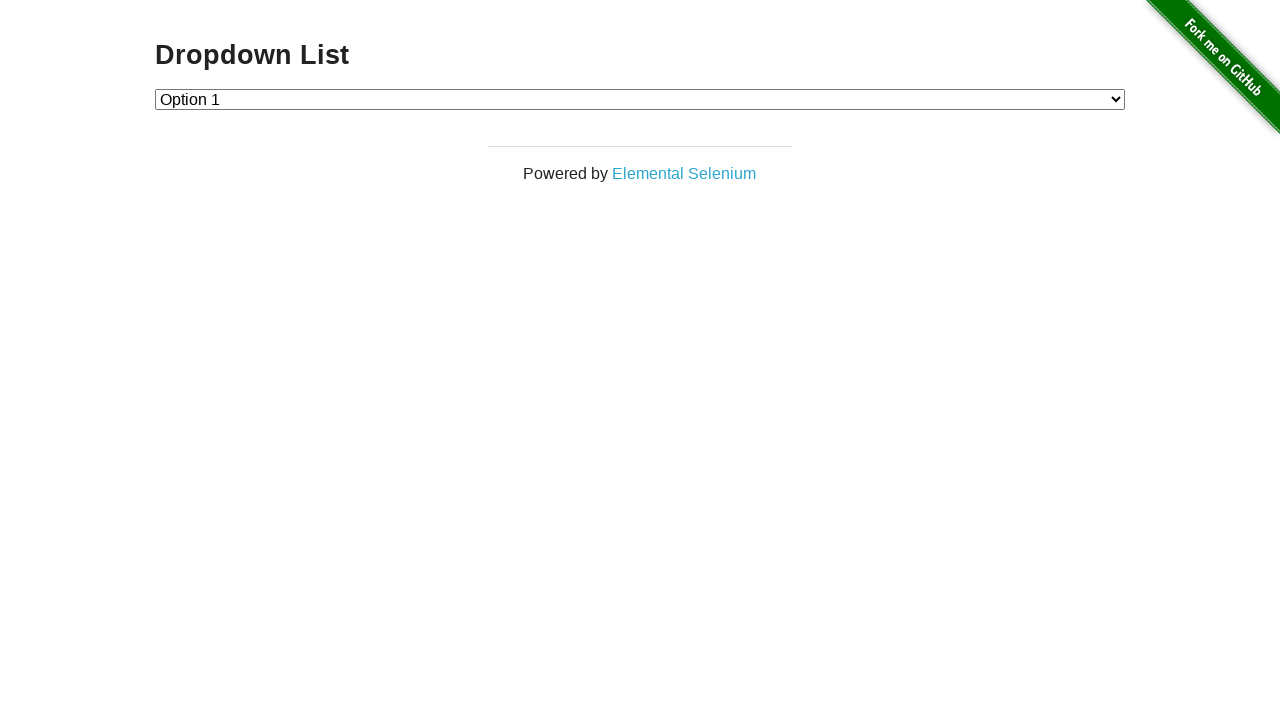

Retrieved selected option text from dropdown
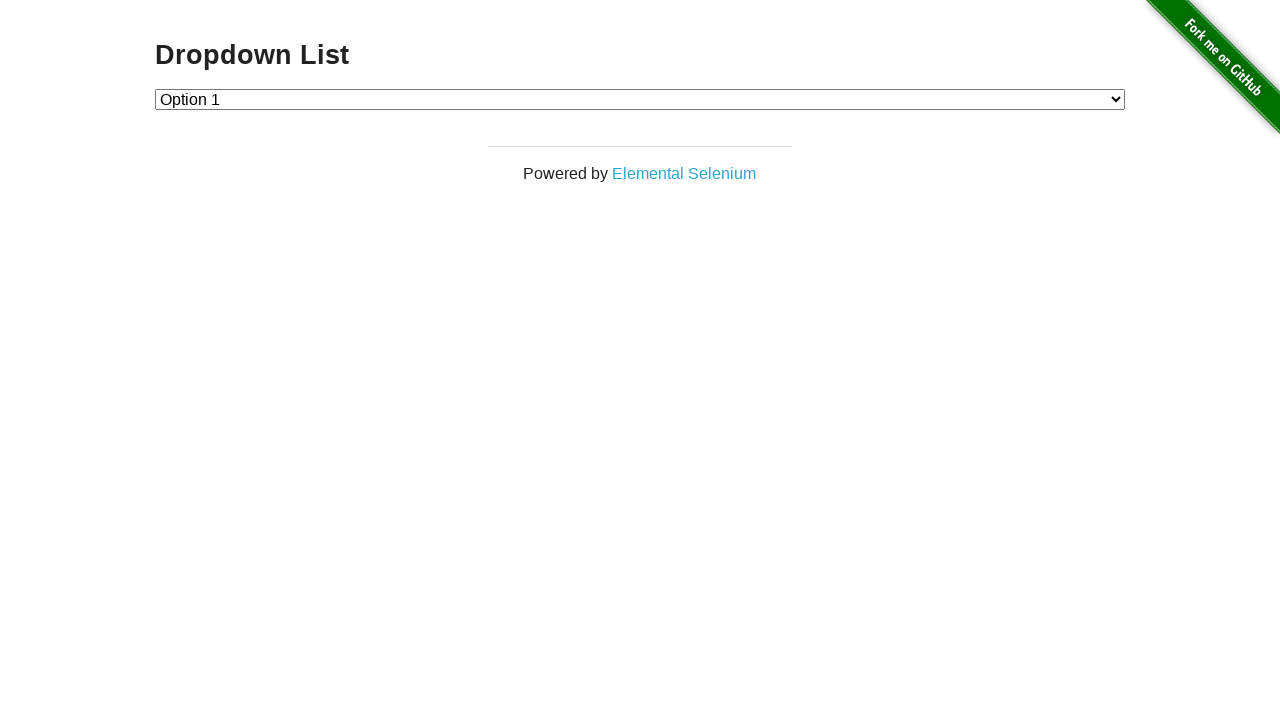

Verified that 'Option 1' was correctly selected
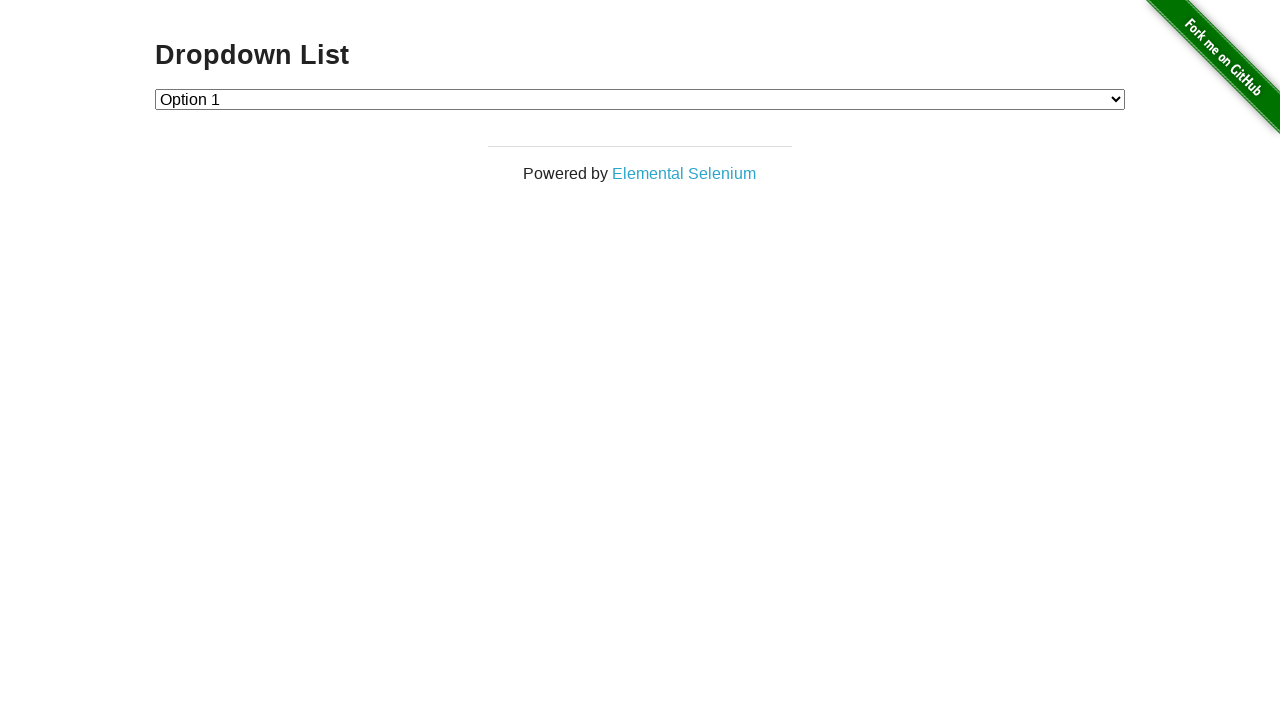

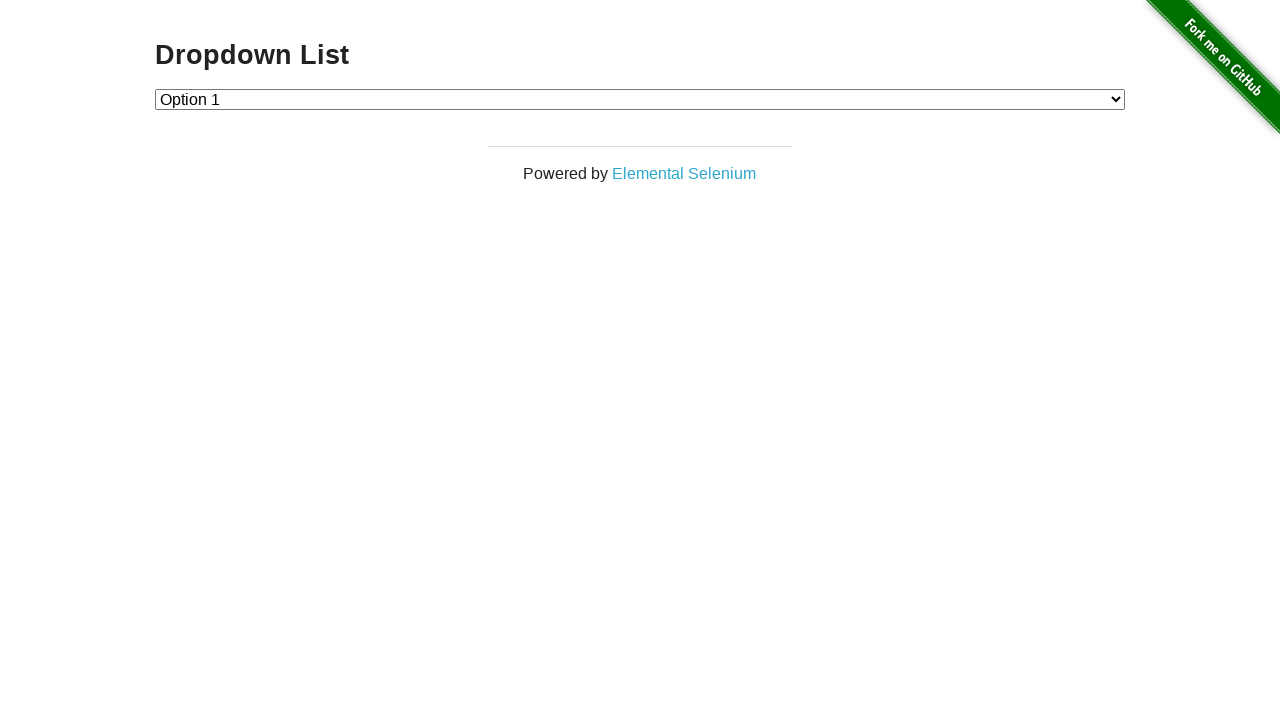